Tests dropdown functionality by navigating to a test automation practice site and verifying that a specific value ('Black') is not present in the colors dropdown options.

Starting URL: https://testautomationpractice.blogspot.com/

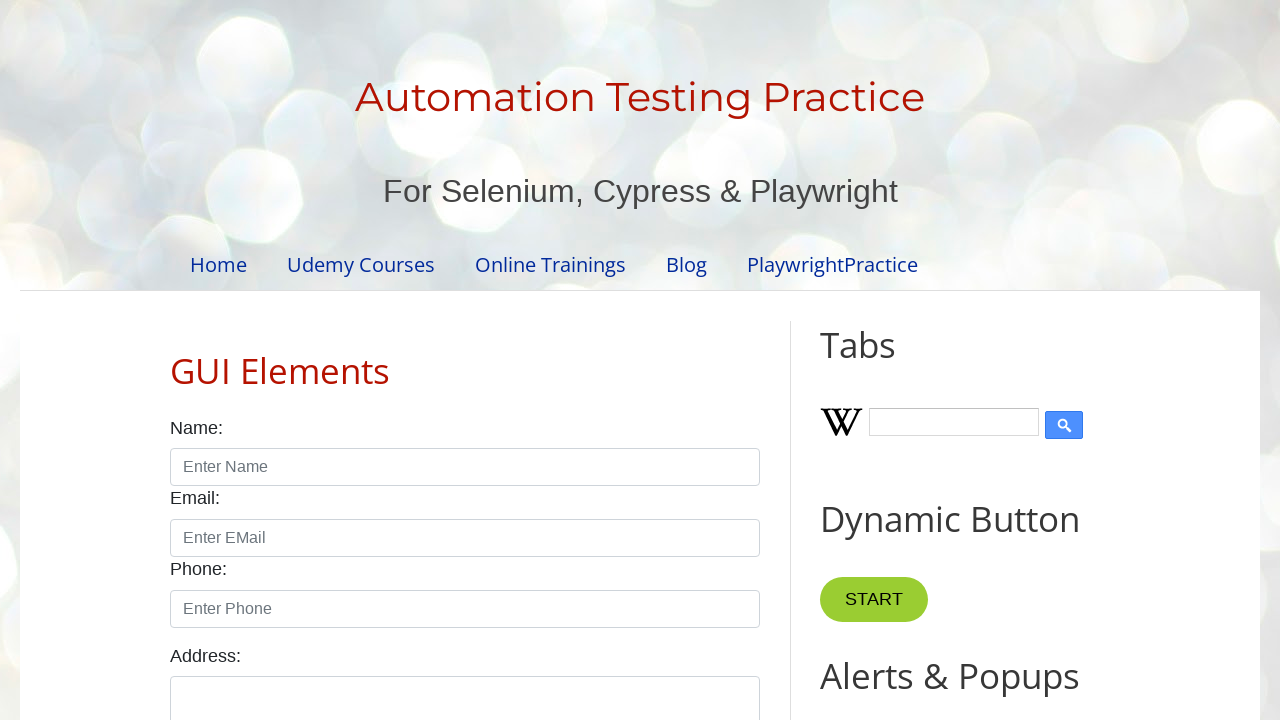

Navigated to test automation practice site
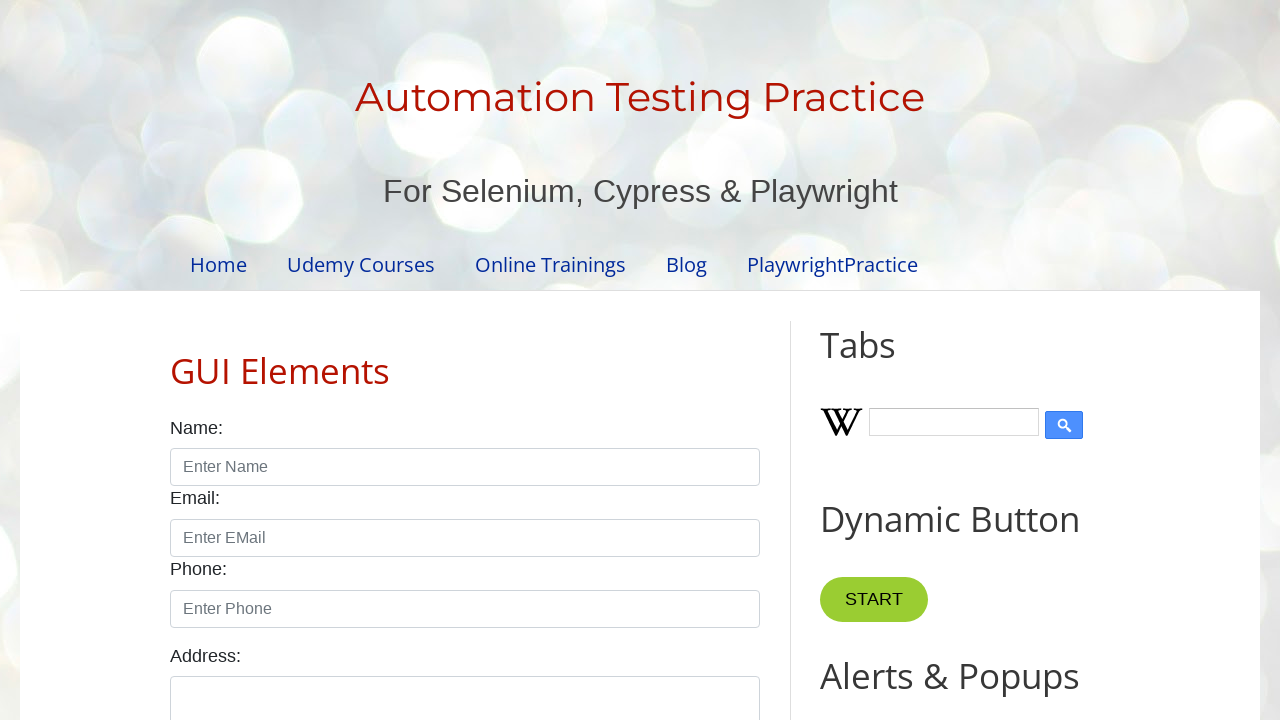

Retrieved text content from colors dropdown
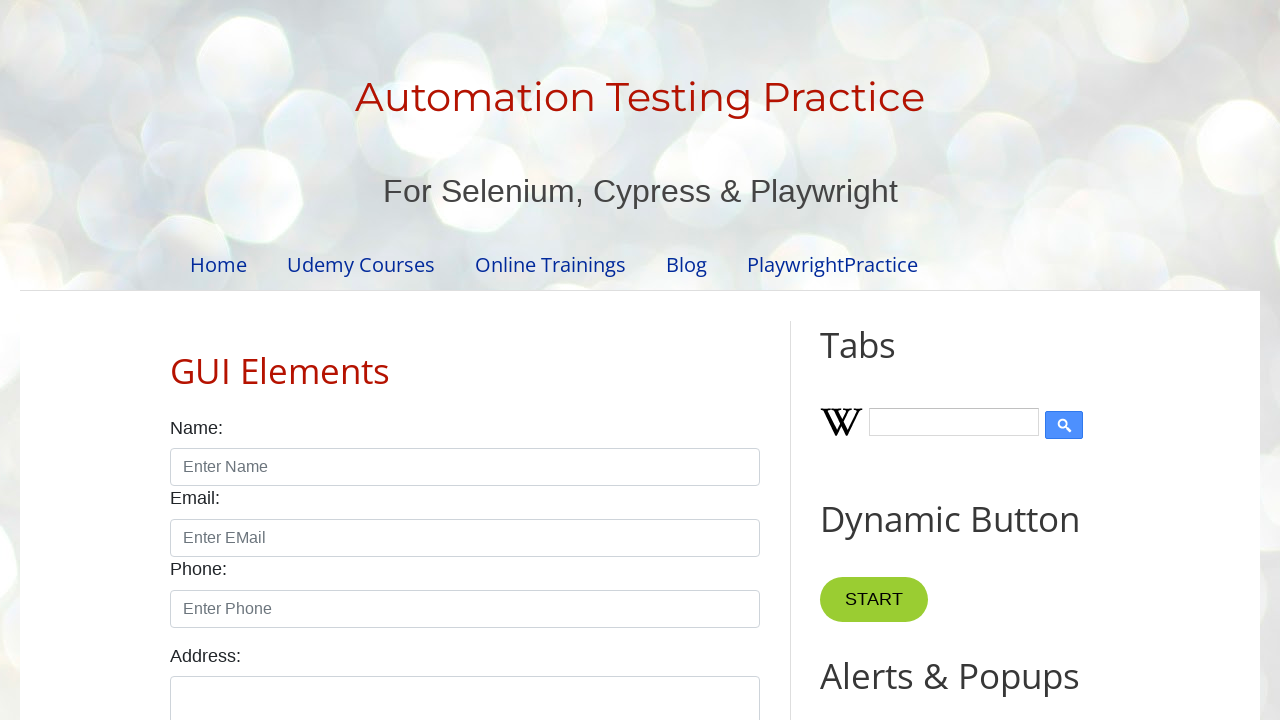

Verified that 'Black' is not present in dropdown options
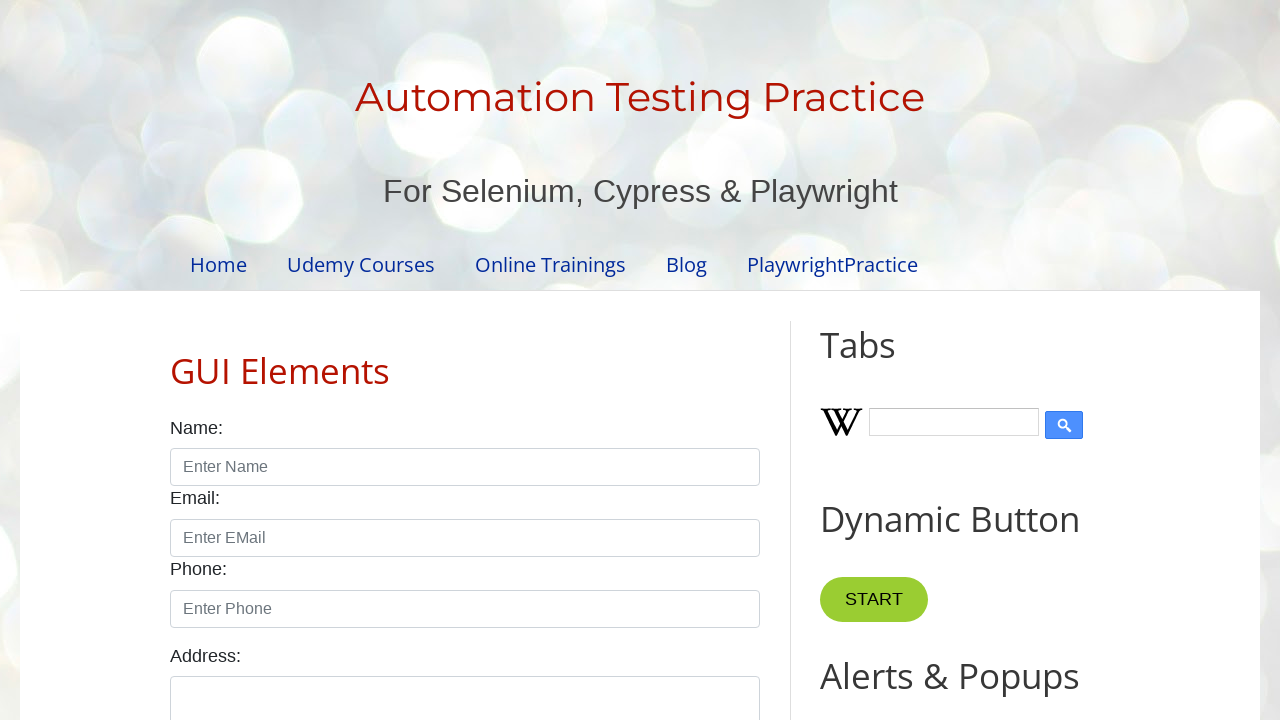

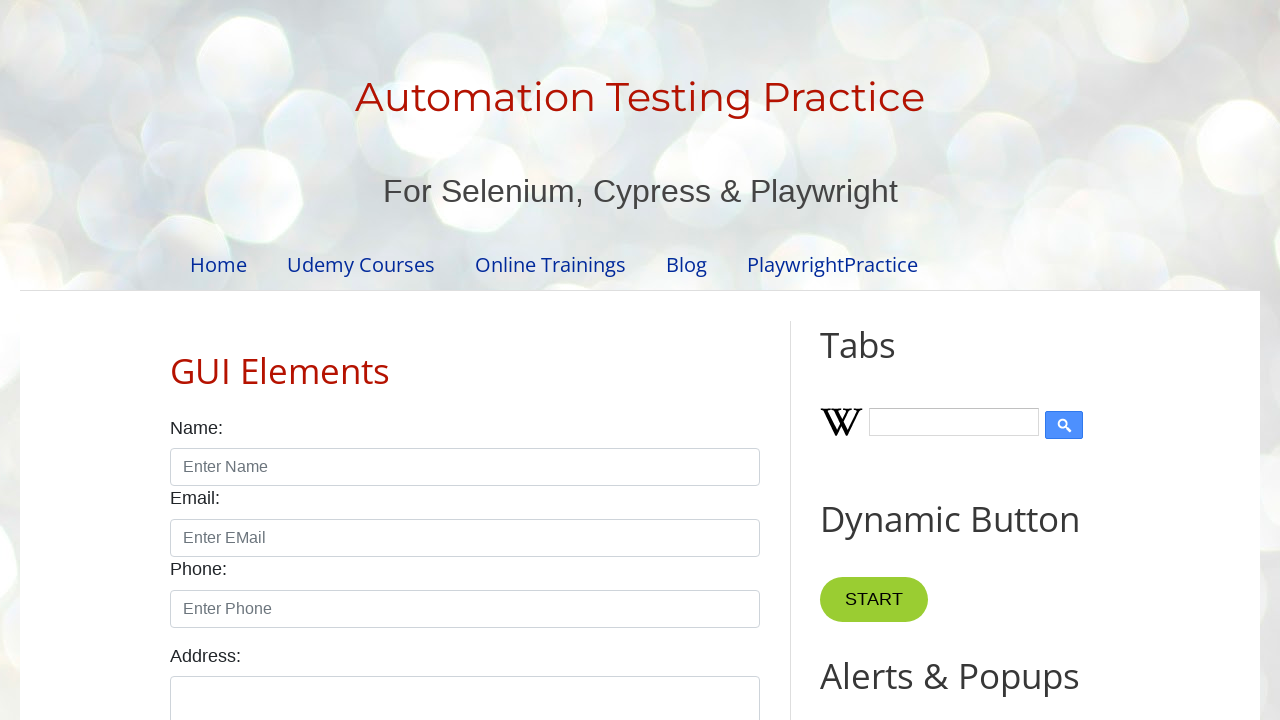